Tests NHS job search with only a job title (no location) and verifies that results contain the expected job title

Starting URL: https://www.jobs.nhs.uk/candidate/search

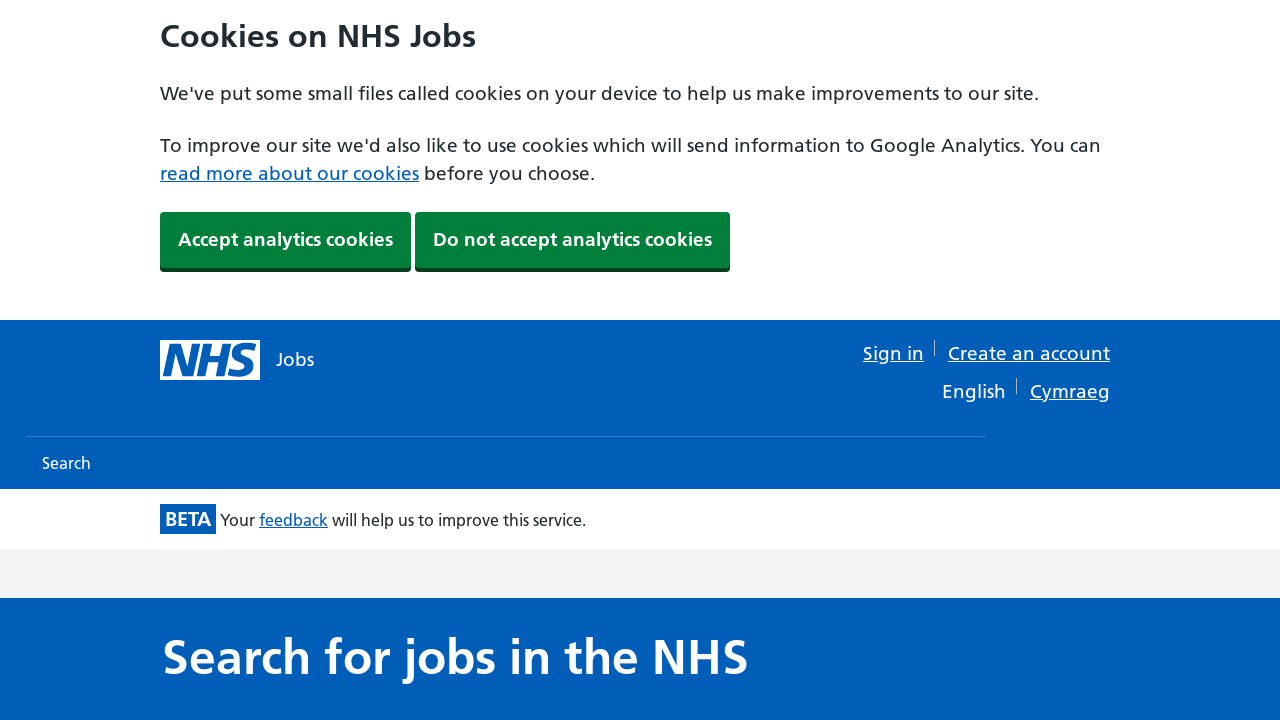

Filled job title field with 'Pharmacist' on #keyword
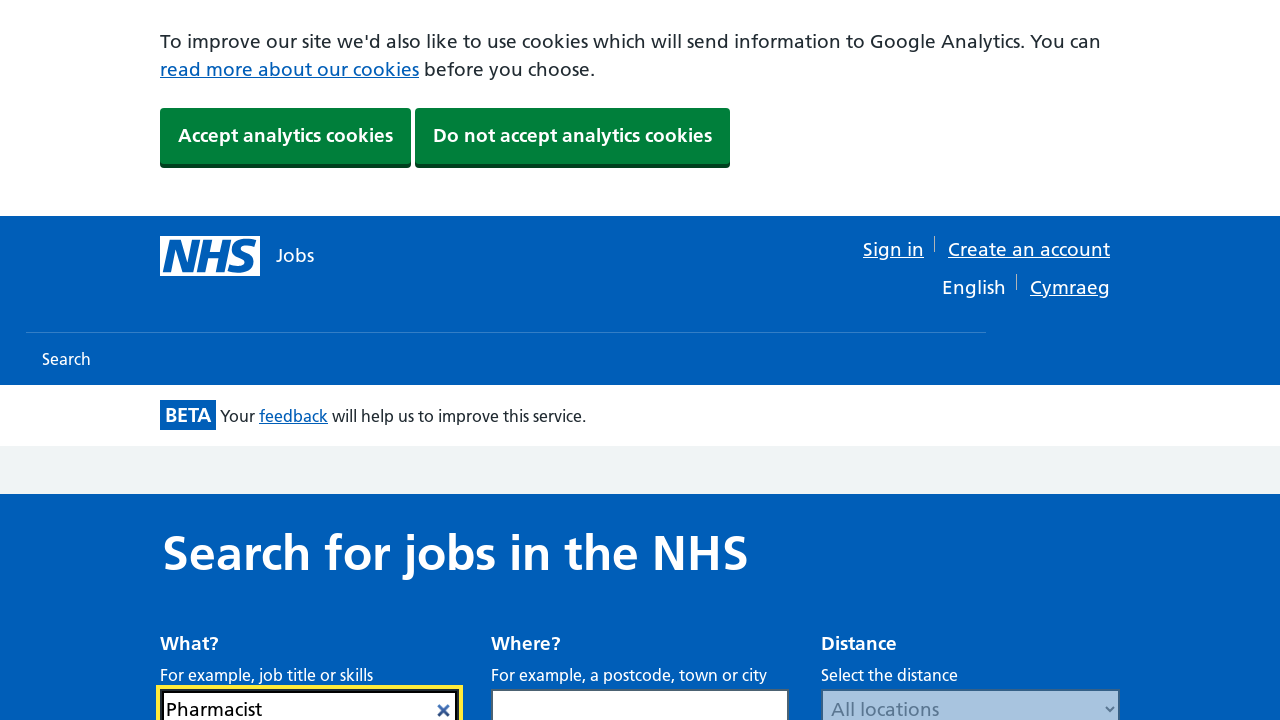

Cleared location field to leave it empty on #location
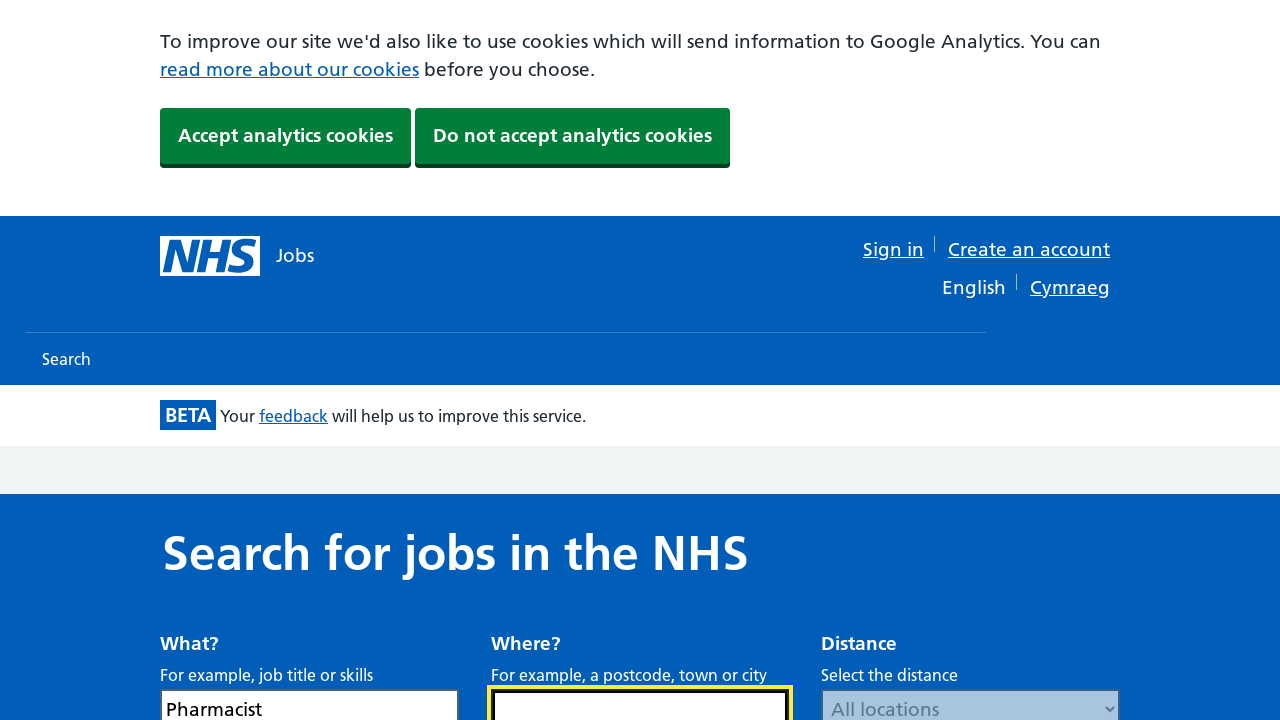

Clicked search button to perform job search at (286, 136) on button[type='submit']
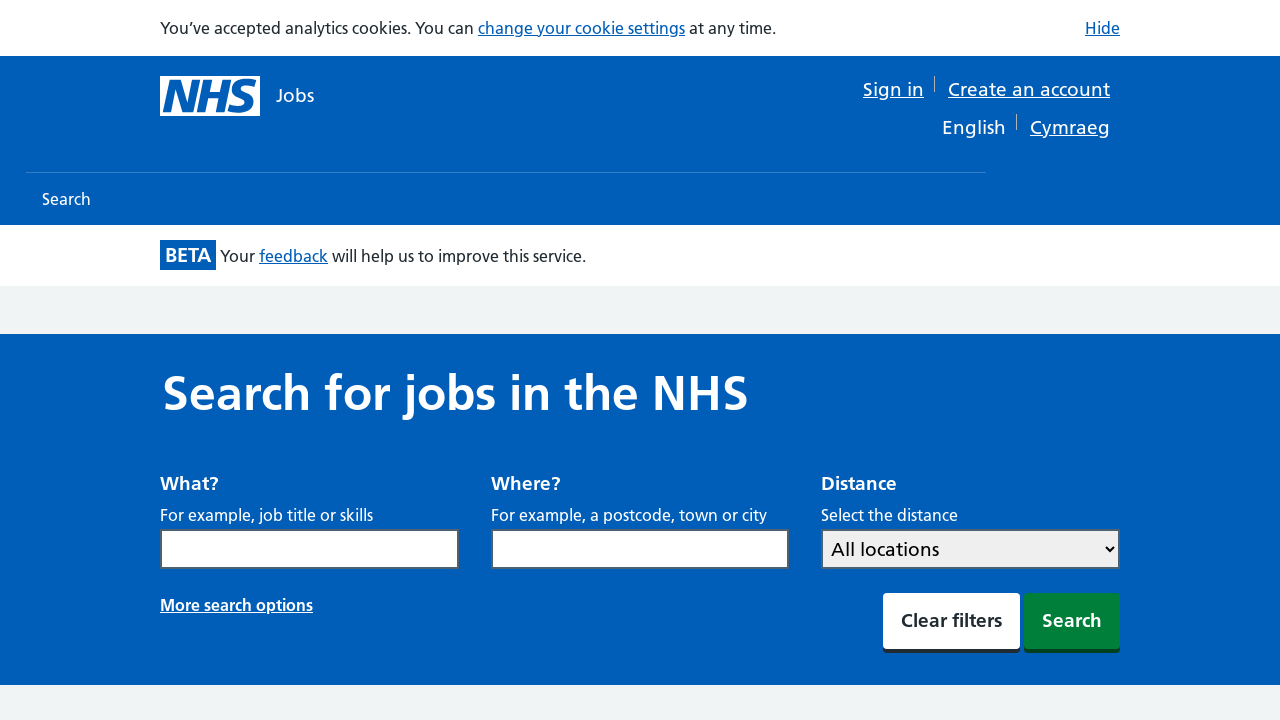

Job search results loaded successfully
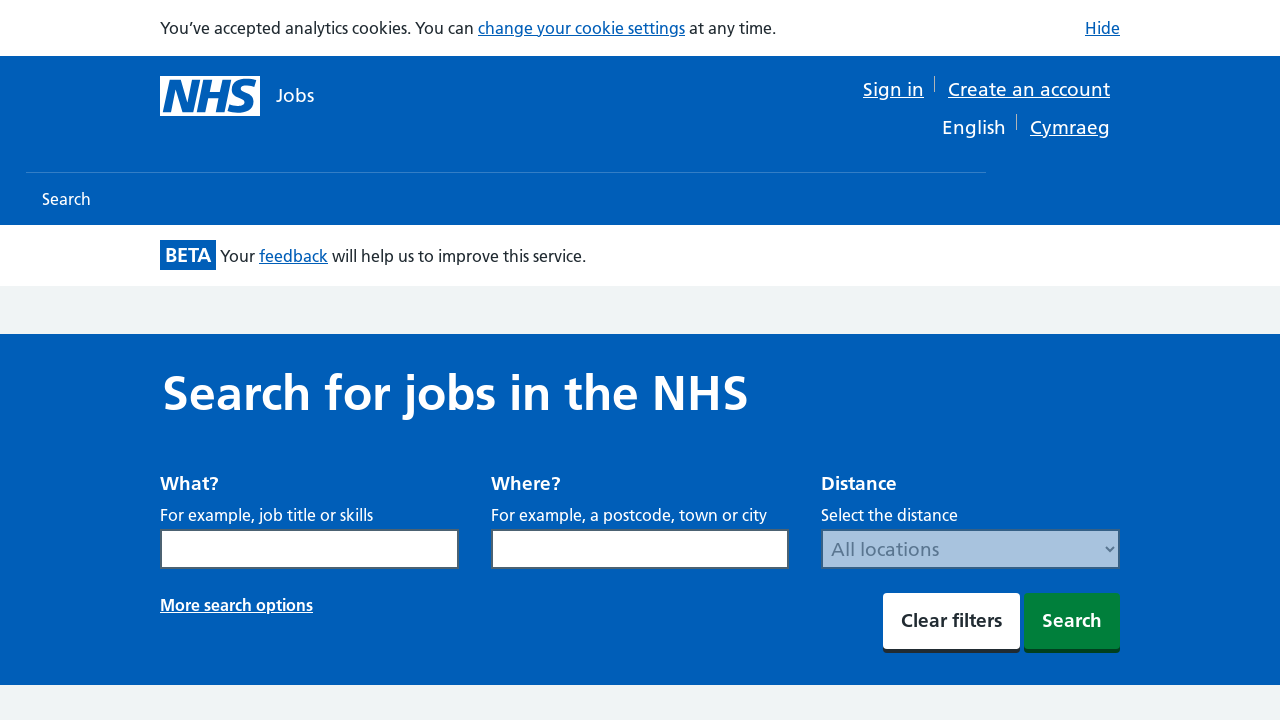

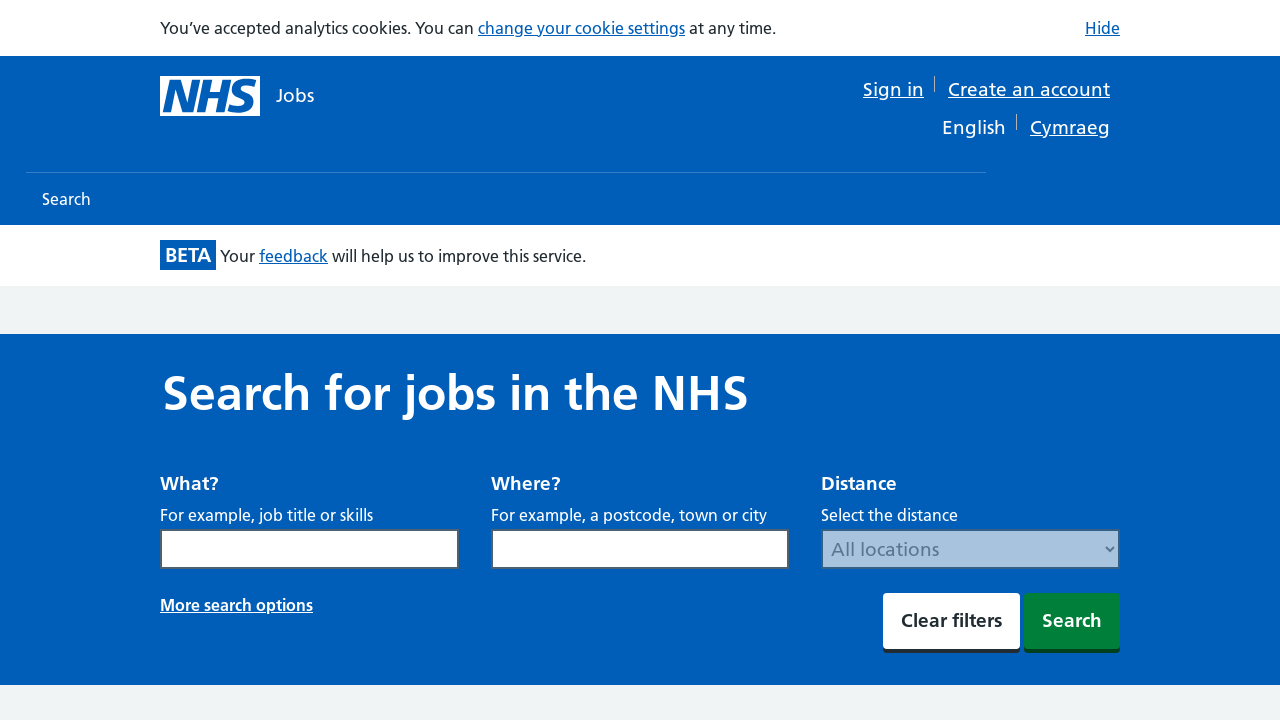